Opens the home page and verifies the page title matches the expected value

Starting URL: https://theconnectedshop.com/

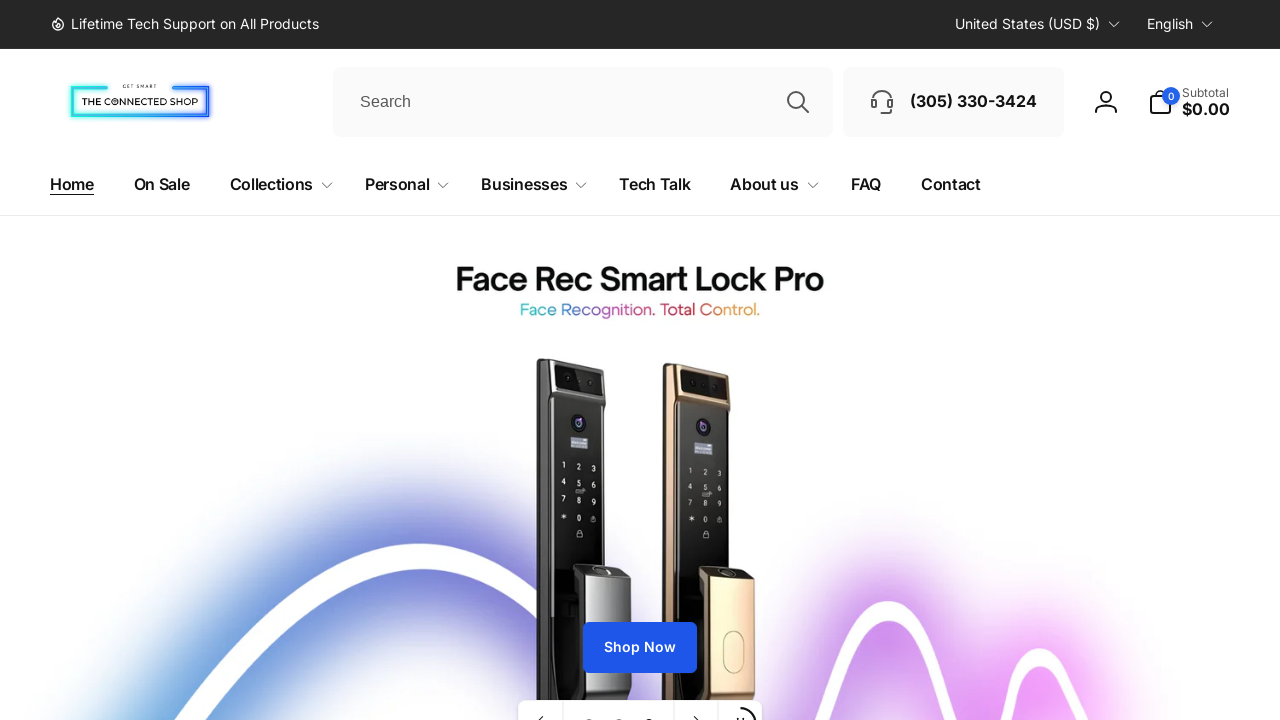

Navigated to home page at https://theconnectedshop.com/
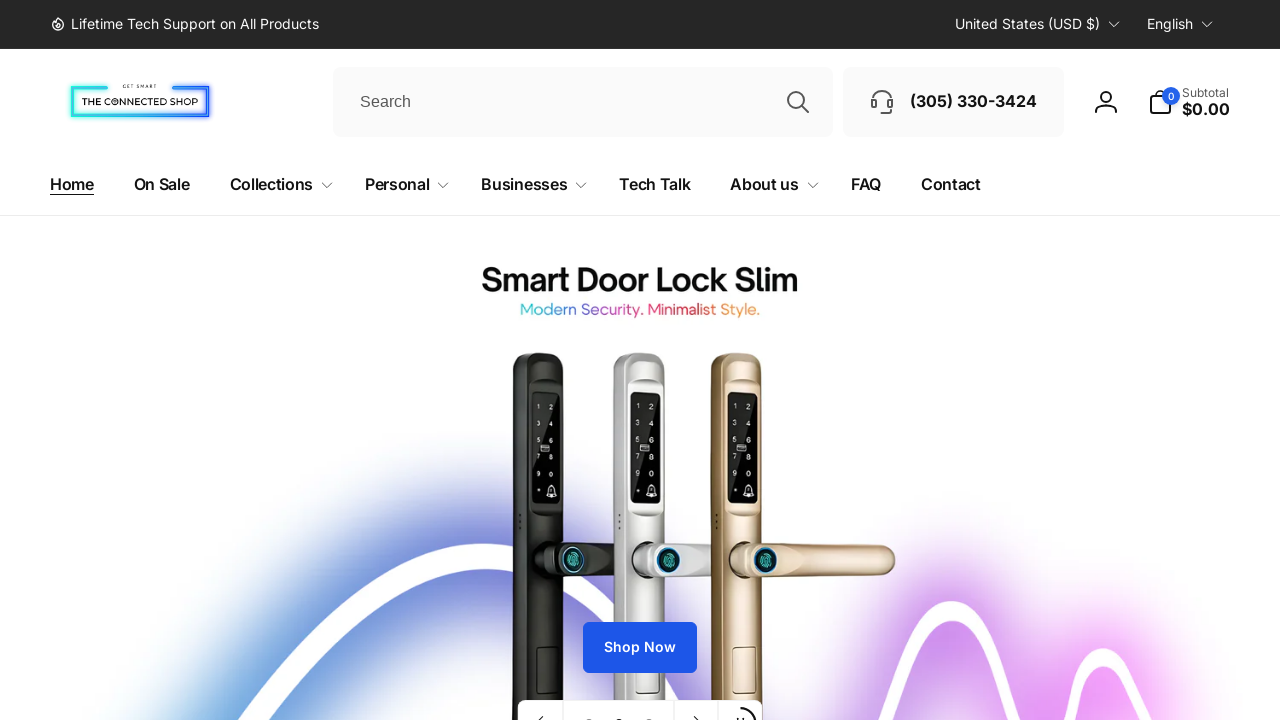

Verified page title matches expected value
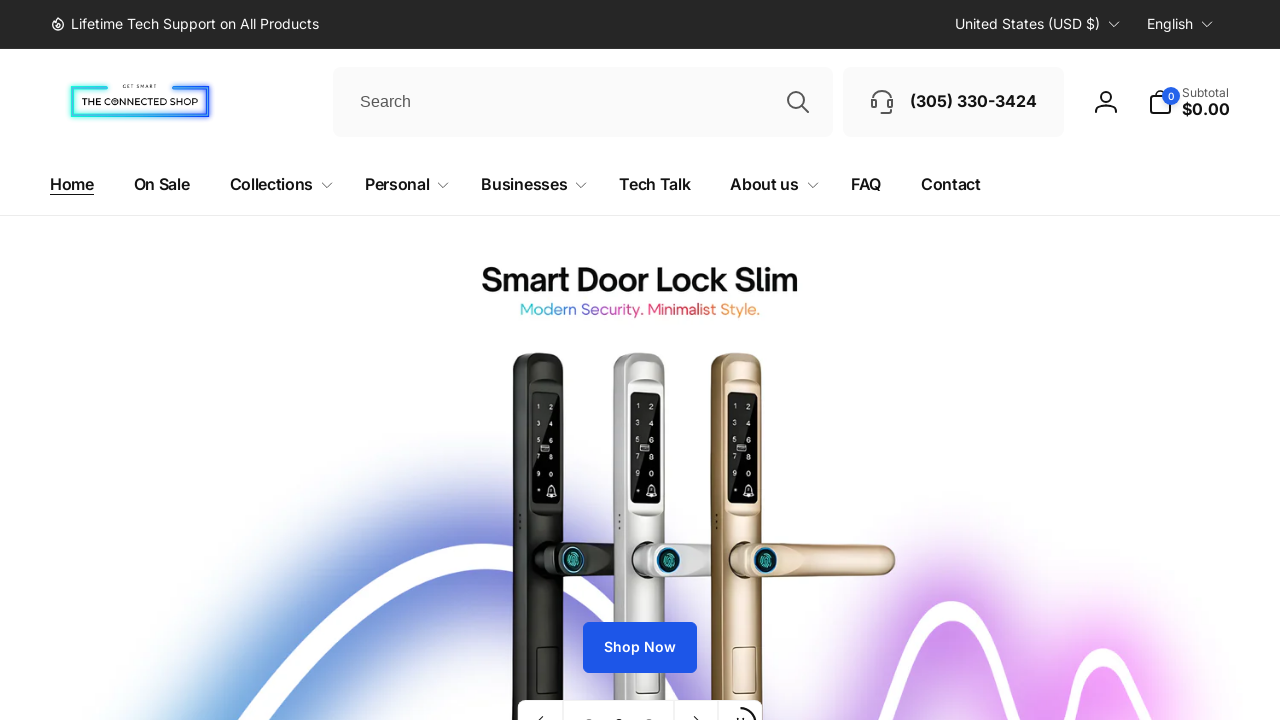

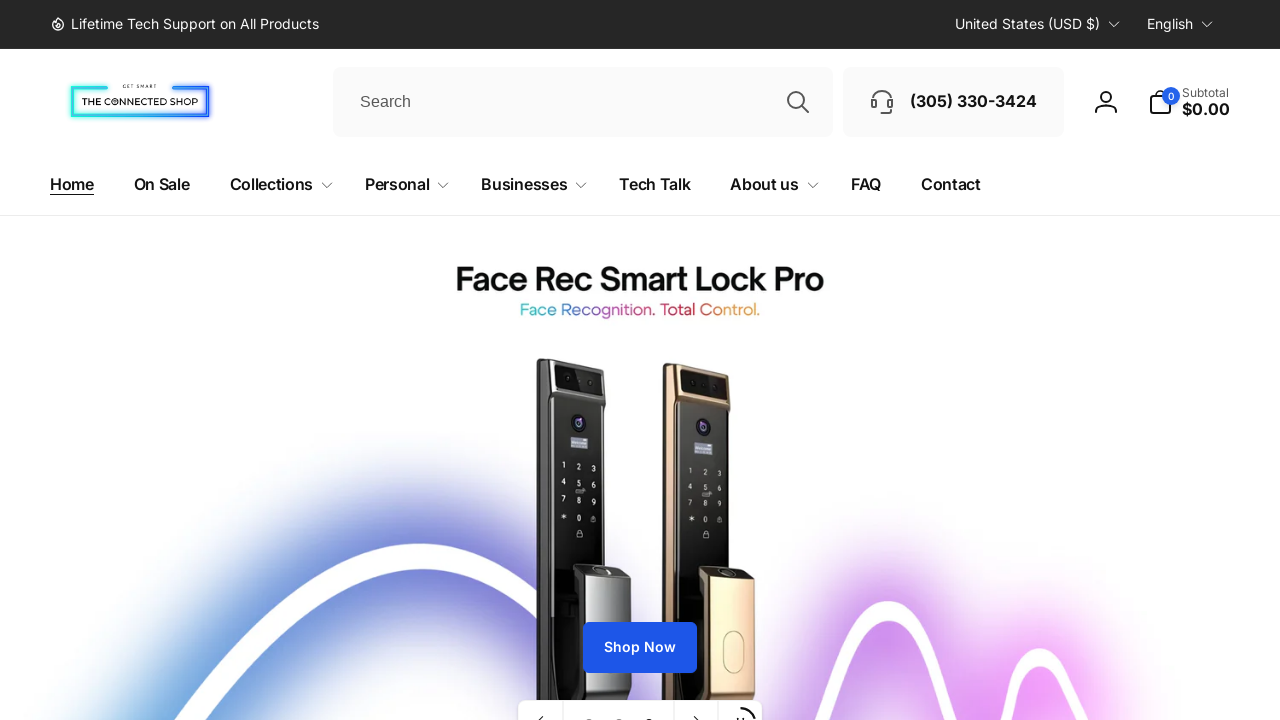